Navigates to a custom scrollbar demo page and scrolls down 500 pixels using JavaScript execution

Starting URL: http://manos.malihu.gr/repository/custom-scrollbar/demo/examples/complete_examples.html

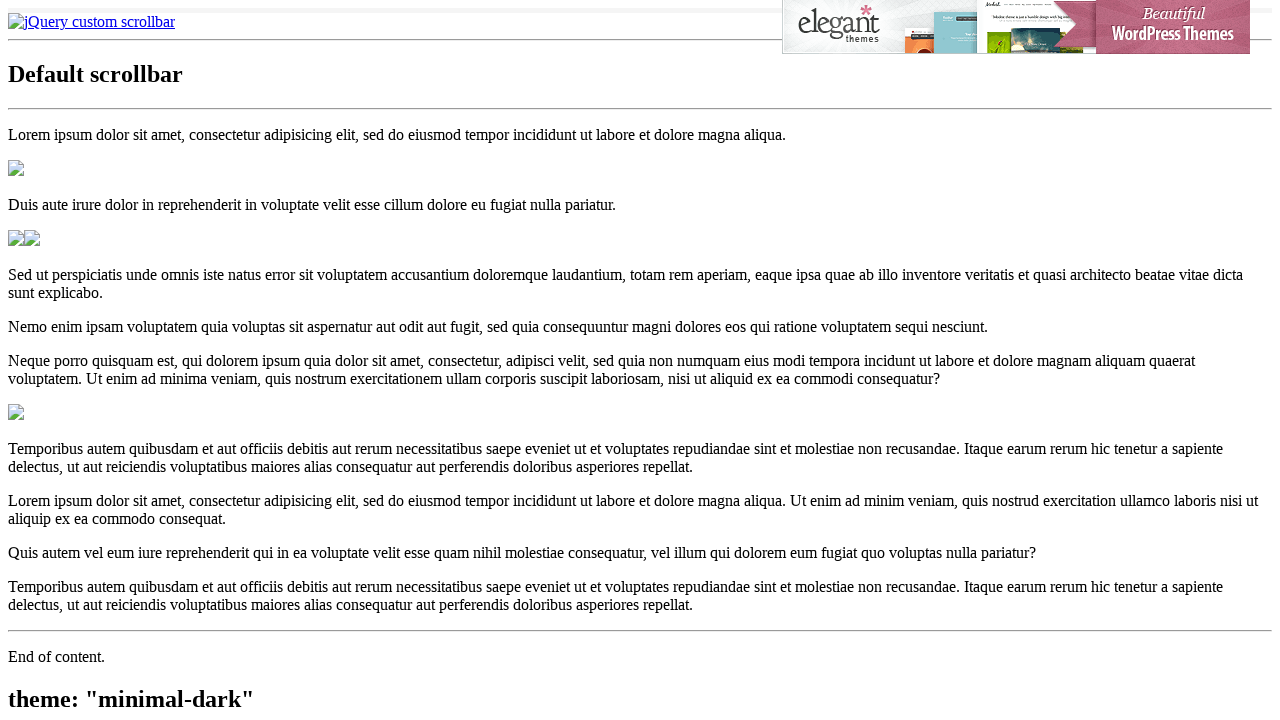

Navigated to custom scrollbar demo page
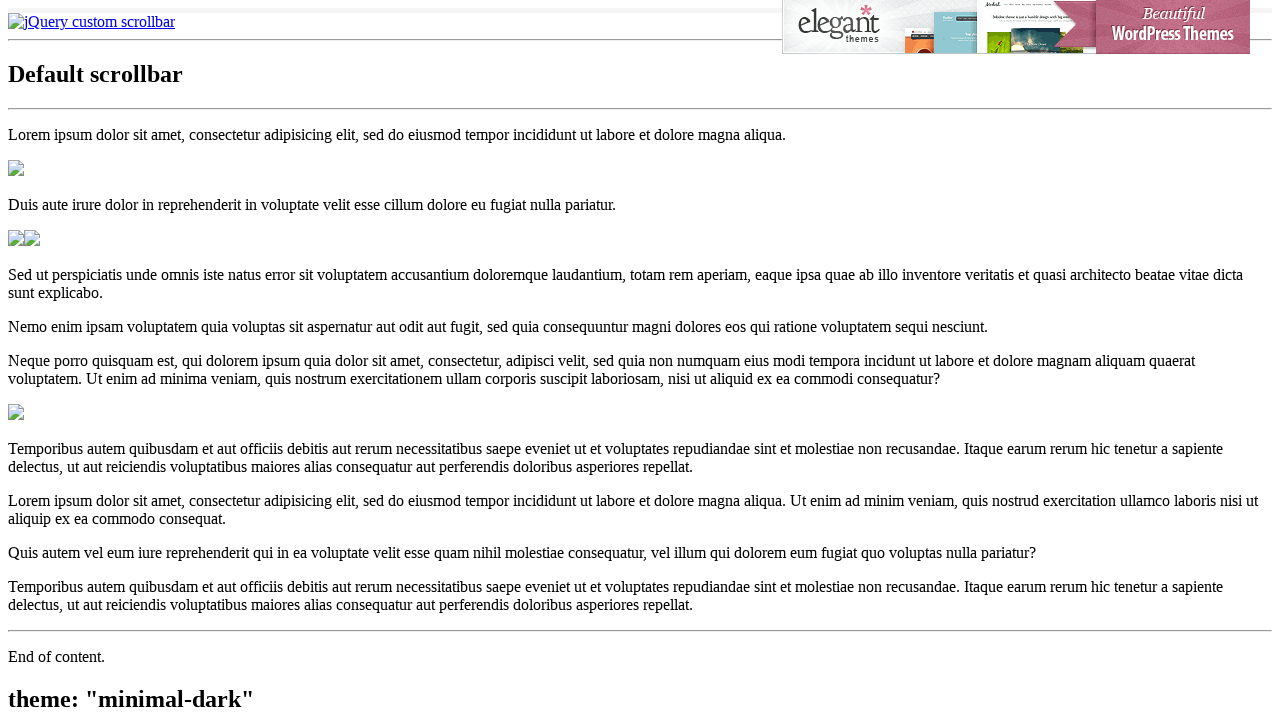

Scrolled down 500 pixels using JavaScript
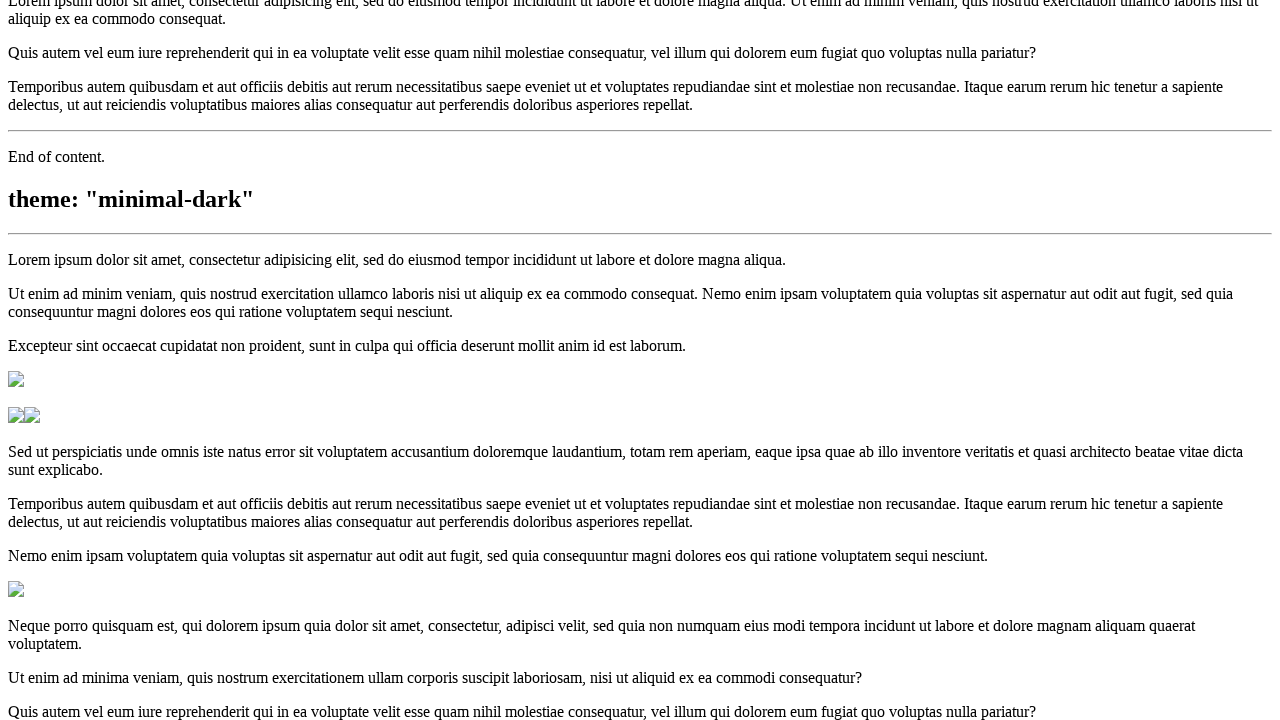

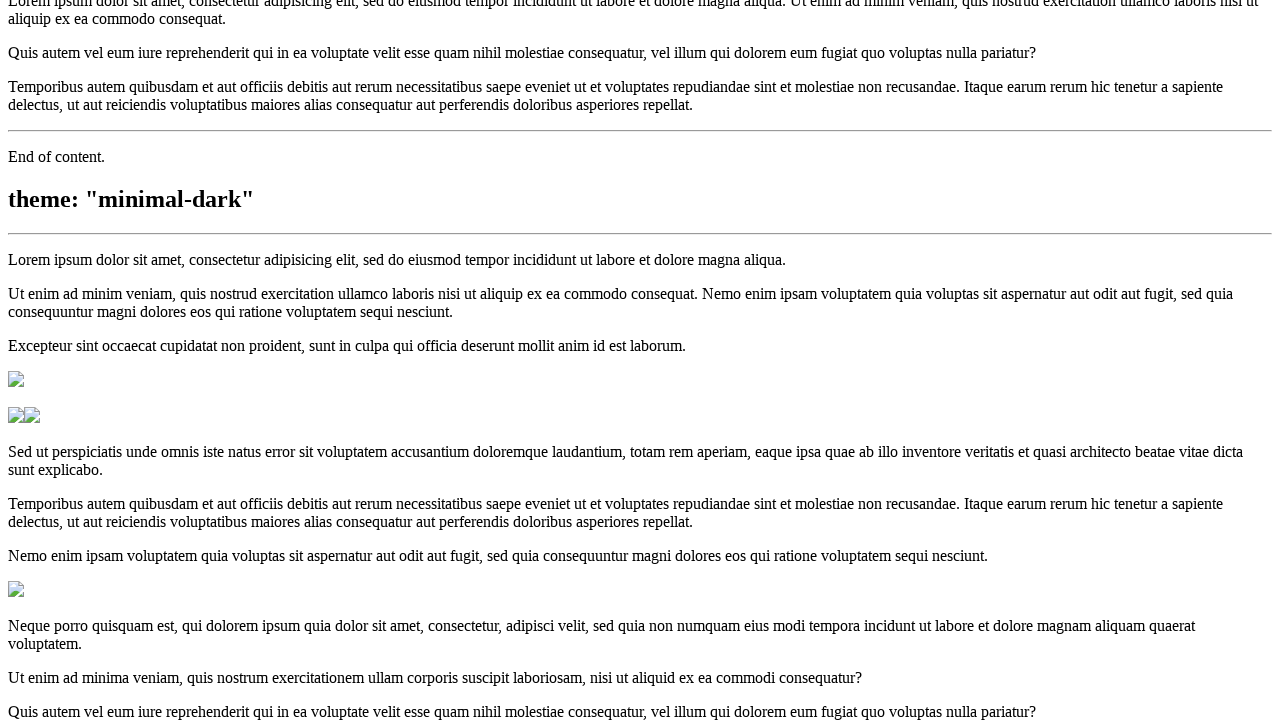